Tests DuckDuckGo search functionality by entering a search query and submitting the form, then verifying the page title contains the search term

Starting URL: https://duckduckgo.com/

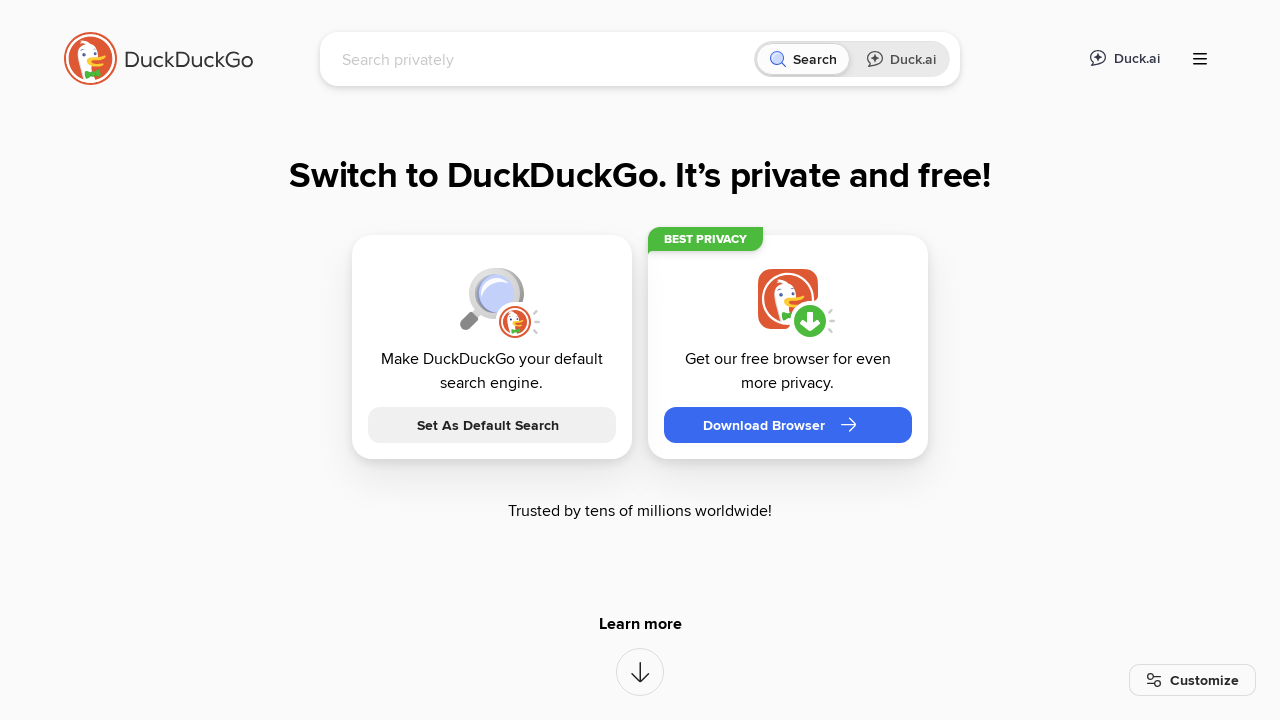

Filled search box with 'JavaStart' on input[name='q']
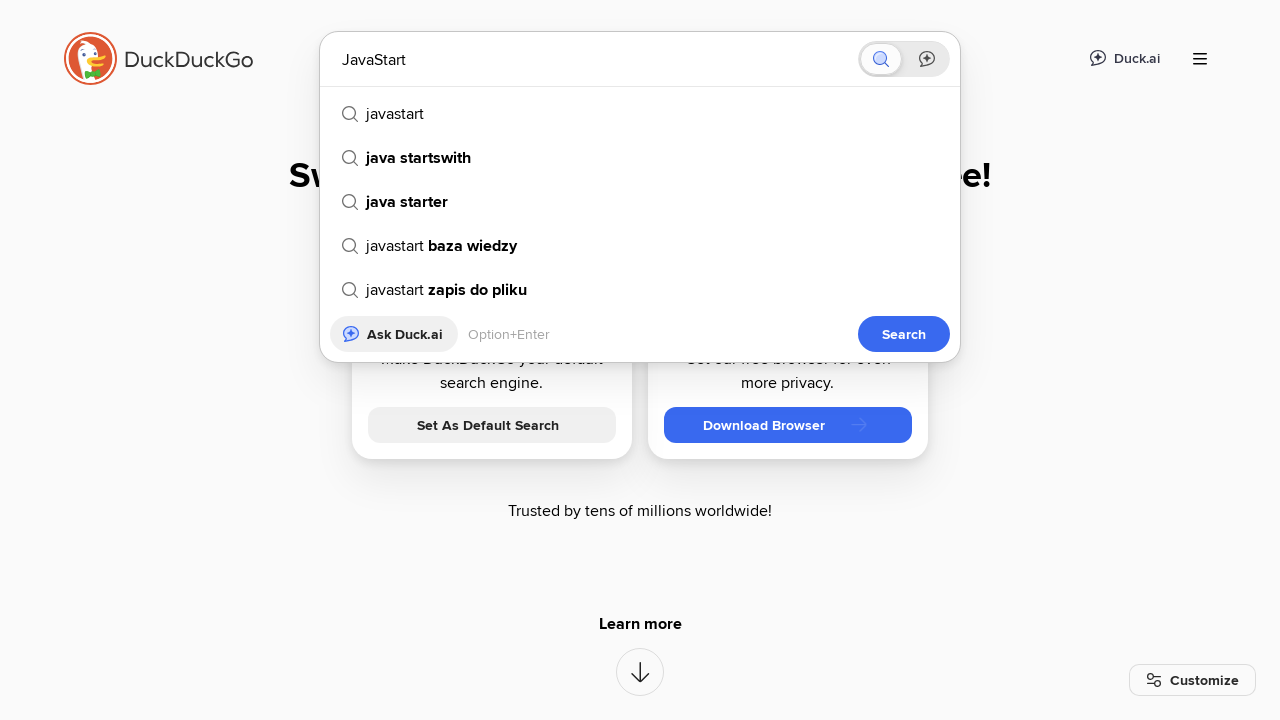

Pressed Enter to submit search form on input[name='q']
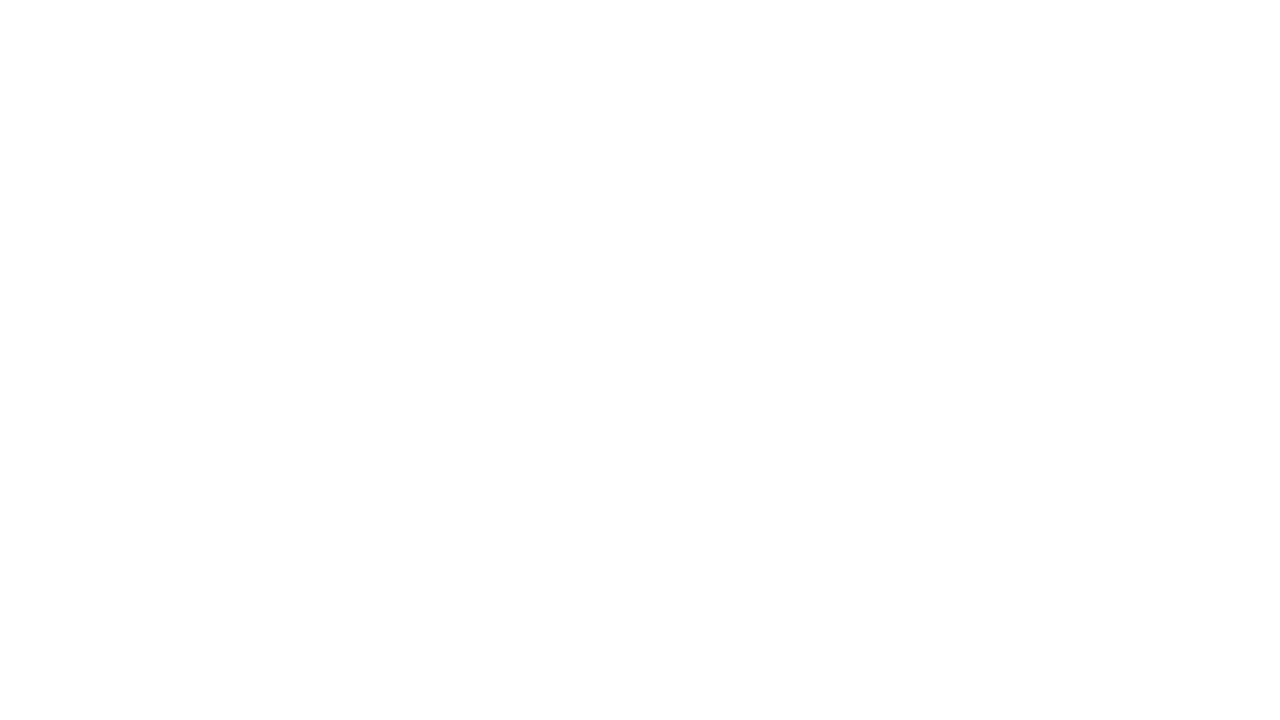

Page load completed, search results displayed
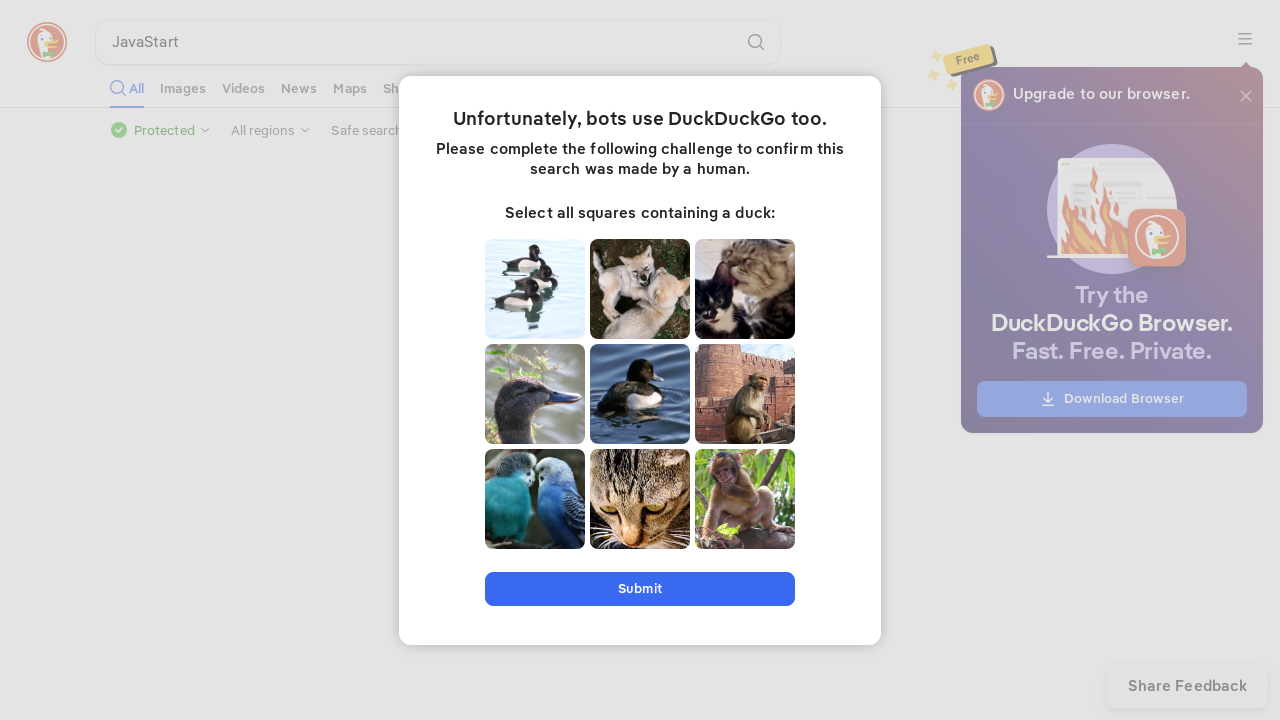

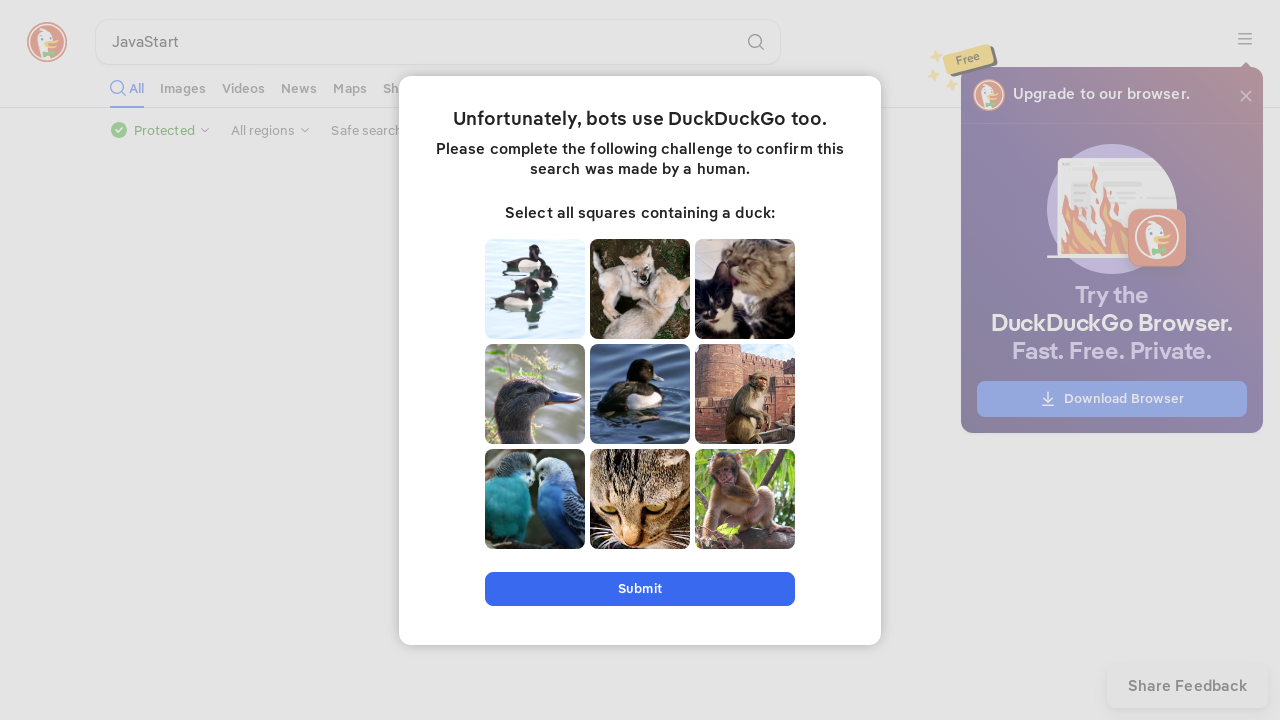